Tests radio button and checkbox interactions by finding elements, checking their selection state, and clicking to change selections

Starting URL: http://www.echoecho.com/htmlforms10.htm

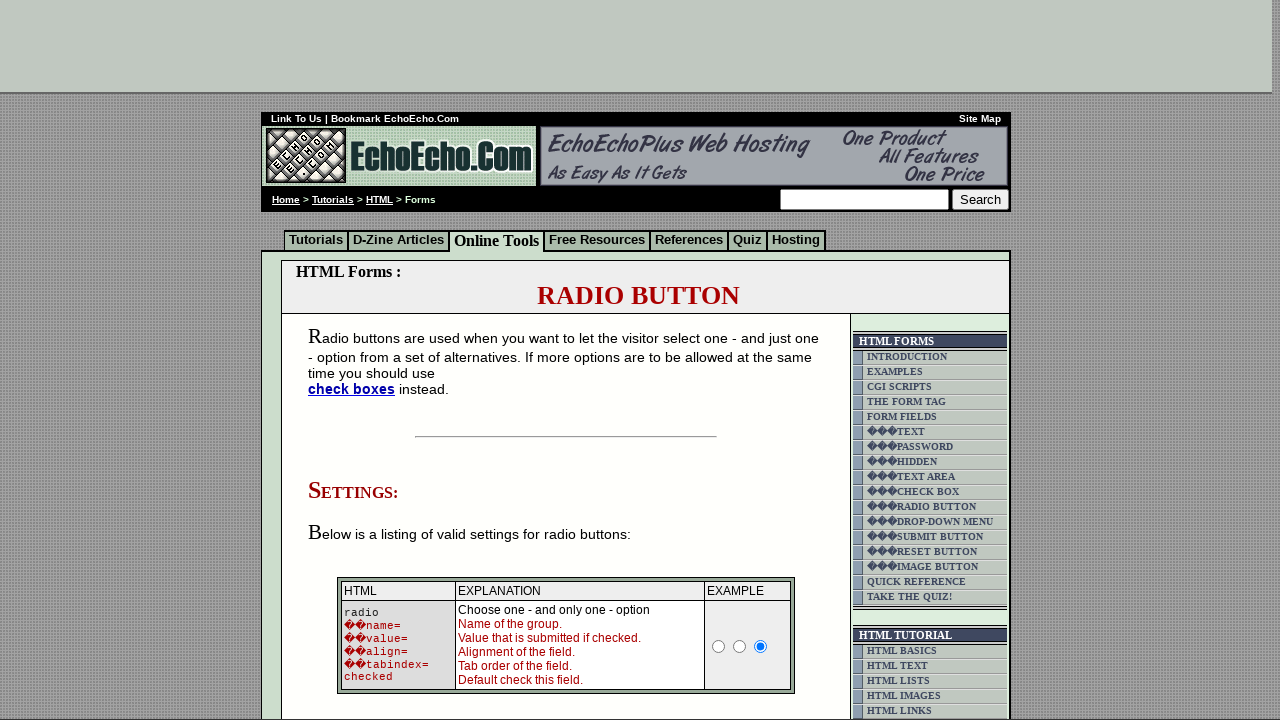

Waited for group1 radio button to load
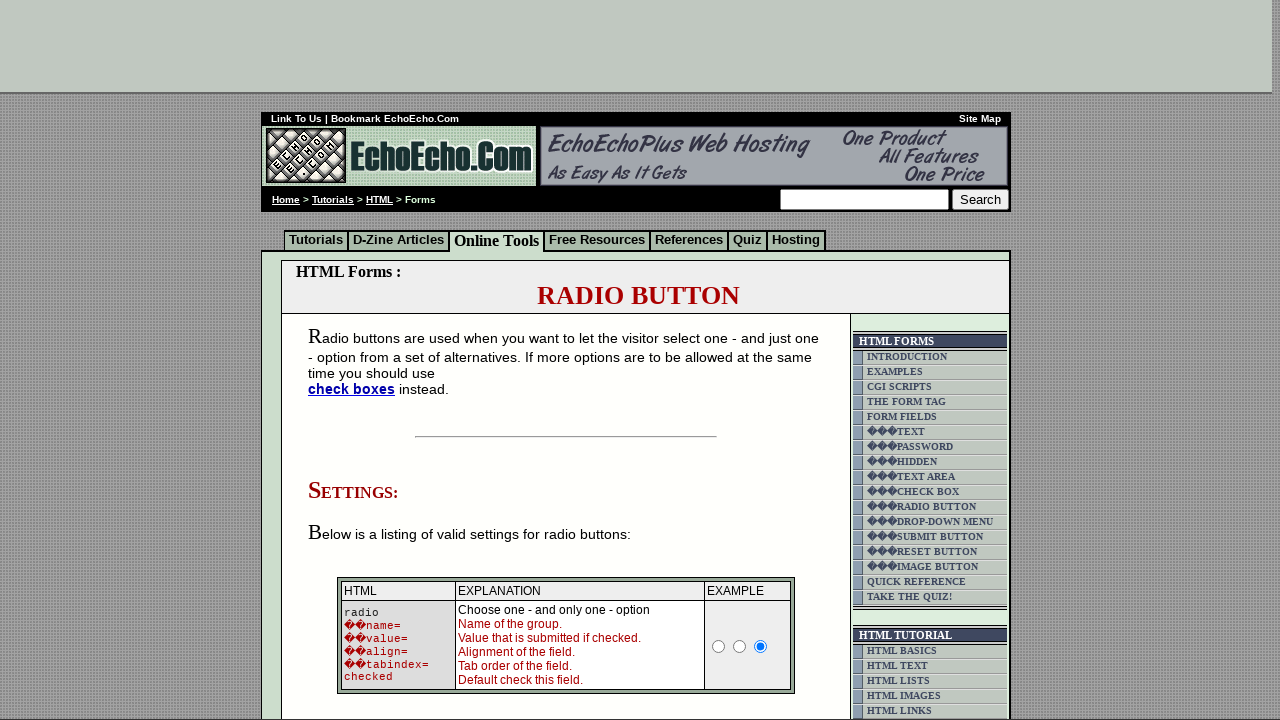

Retrieved all radio buttons in group2
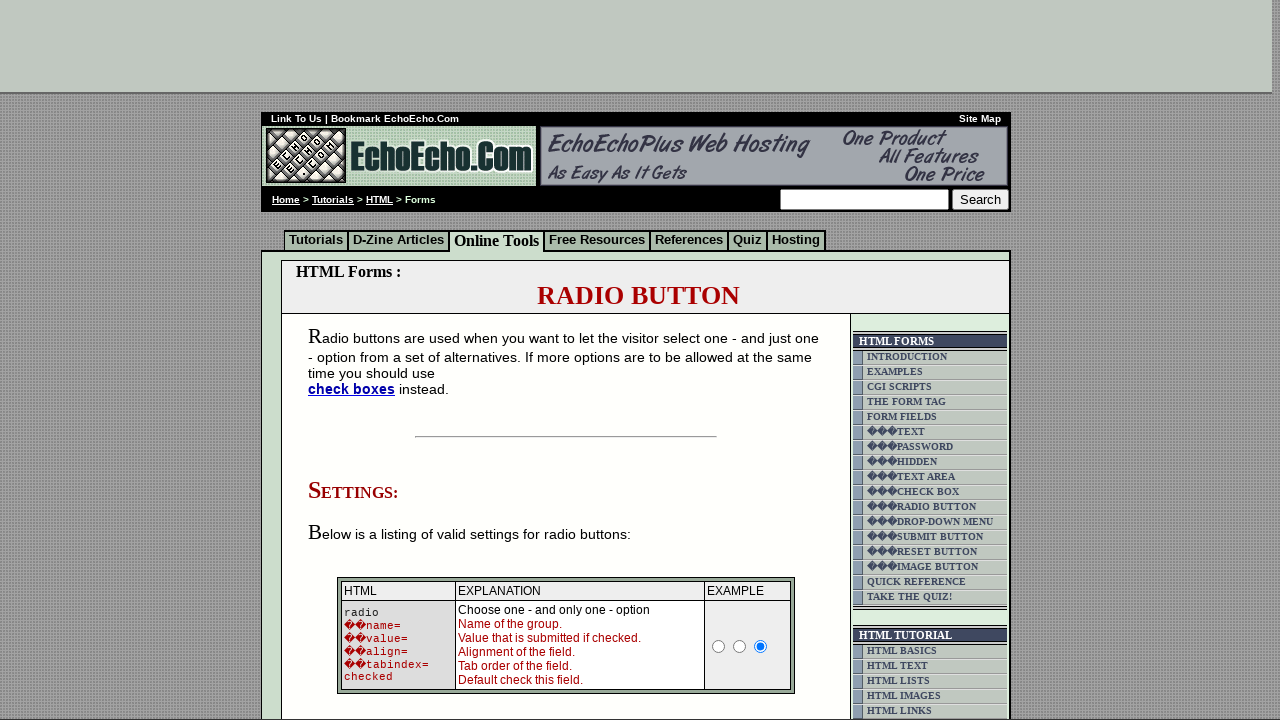

Clicked the 'Water' radio button at (356, 360) on input[name='group2'] >> nth=0
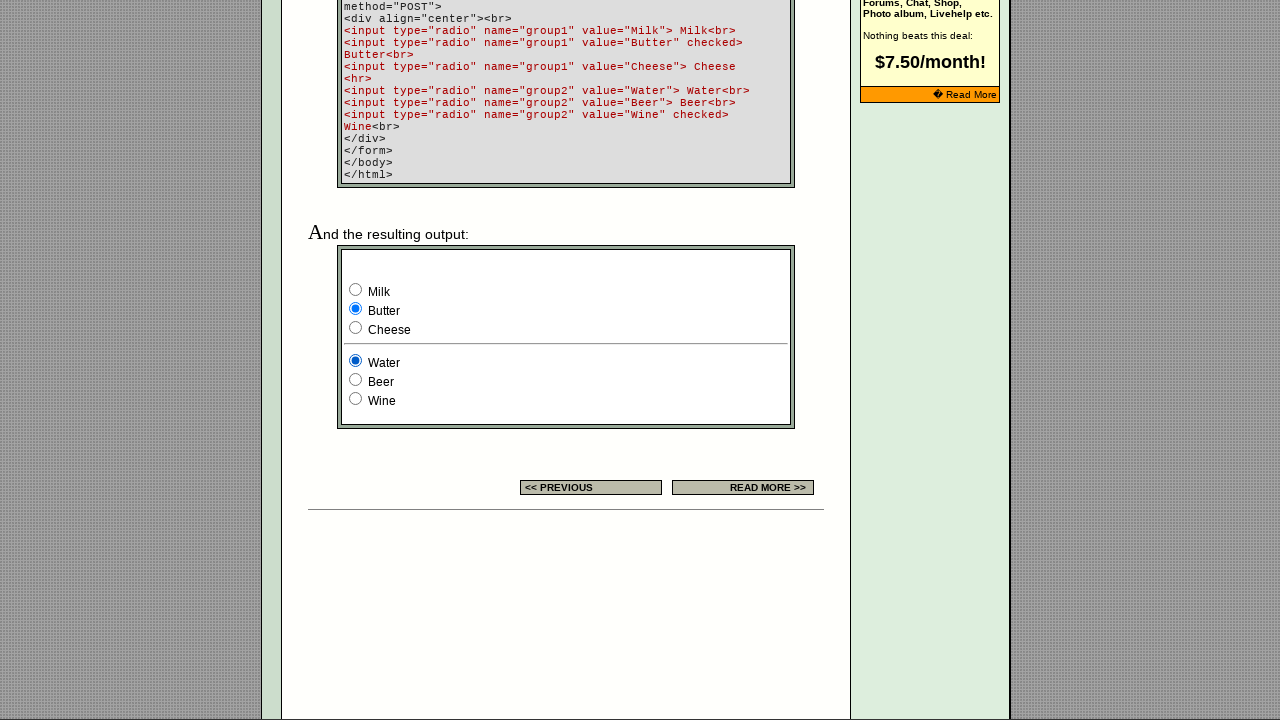

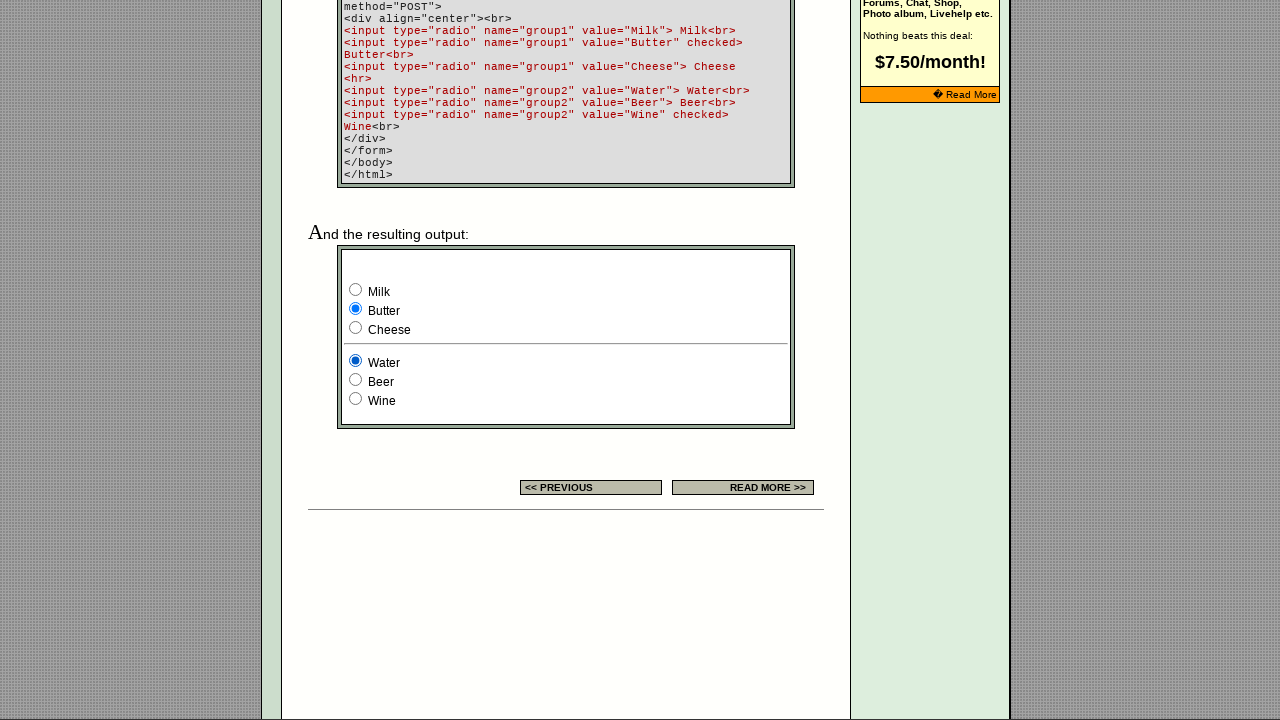